Tests a loading images page by waiting for images to finish loading (indicated by "Done!" text) and then verifying the award image element is present

Starting URL: https://bonigarcia.dev/selenium-webdriver-java/loading-images.html

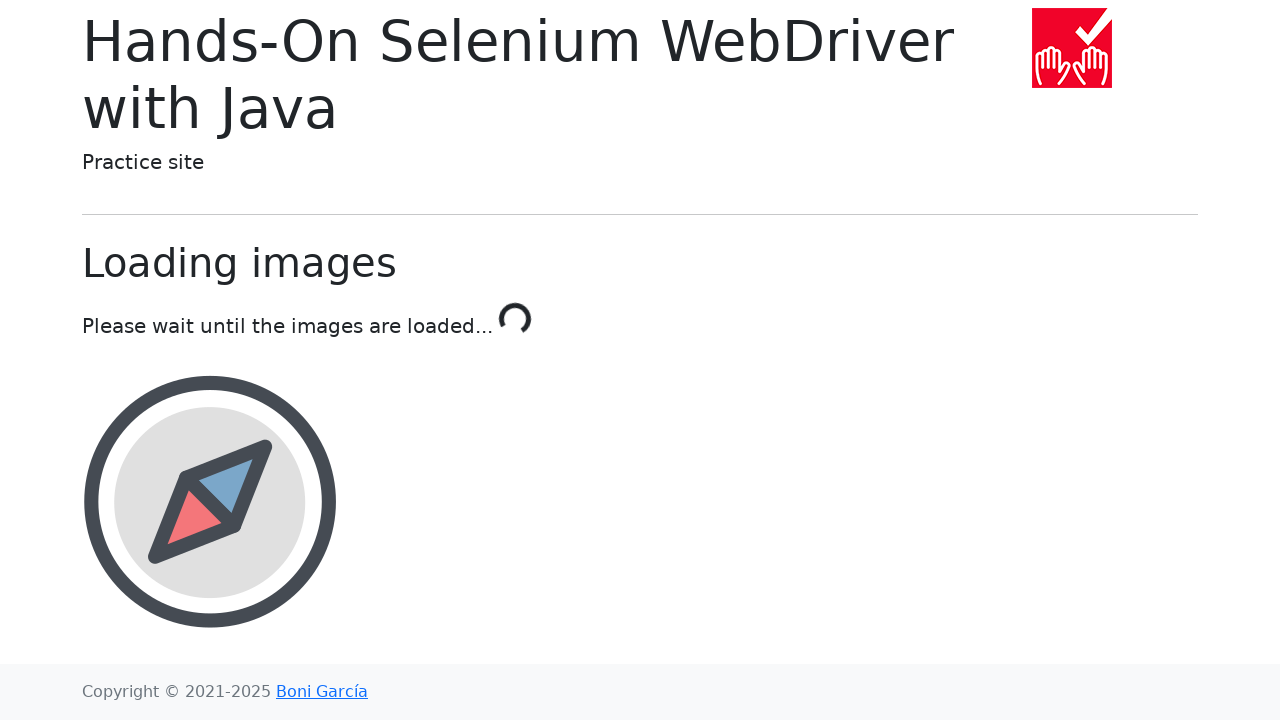

Waited for loading to complete - 'Done!' text appeared
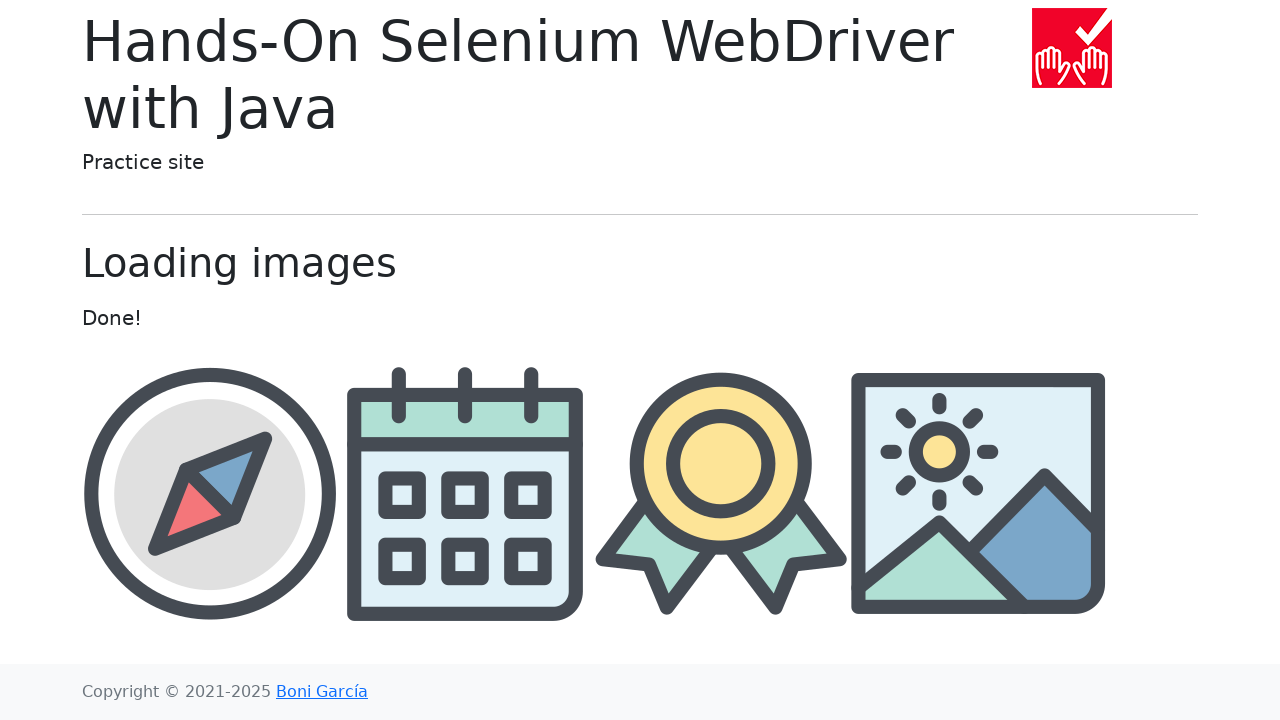

Located award image element
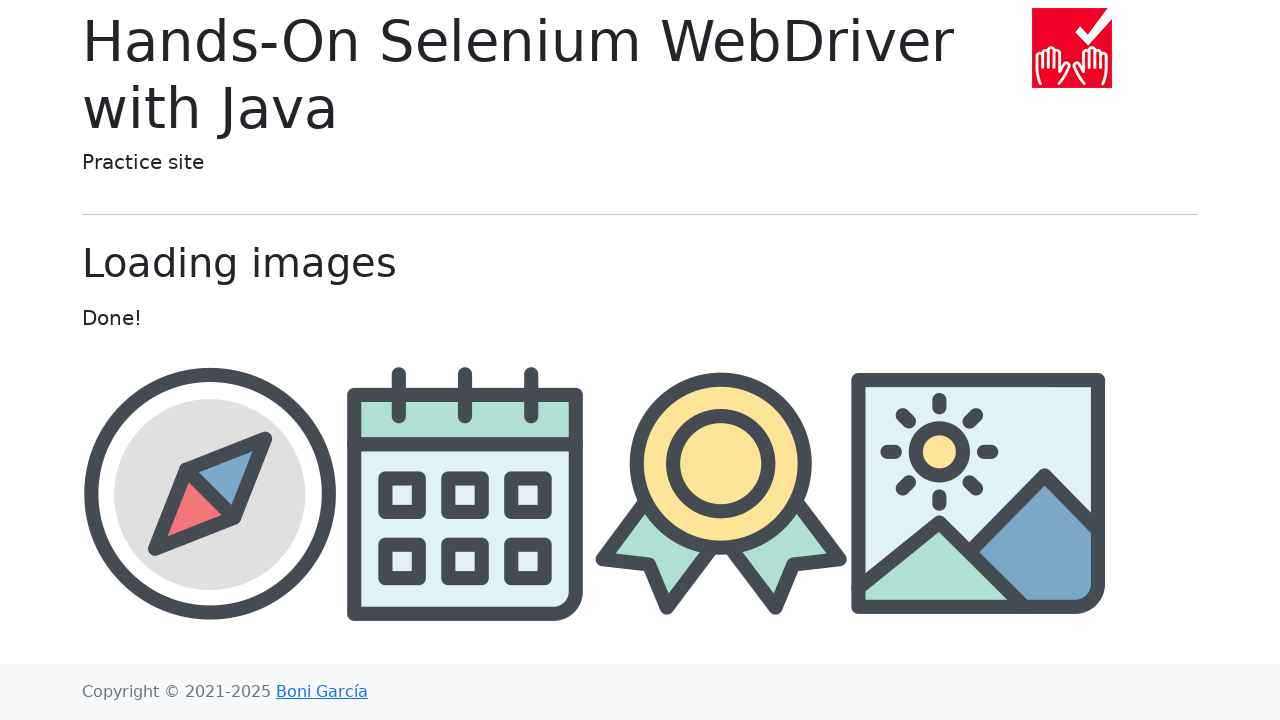

Verified award image element is visible
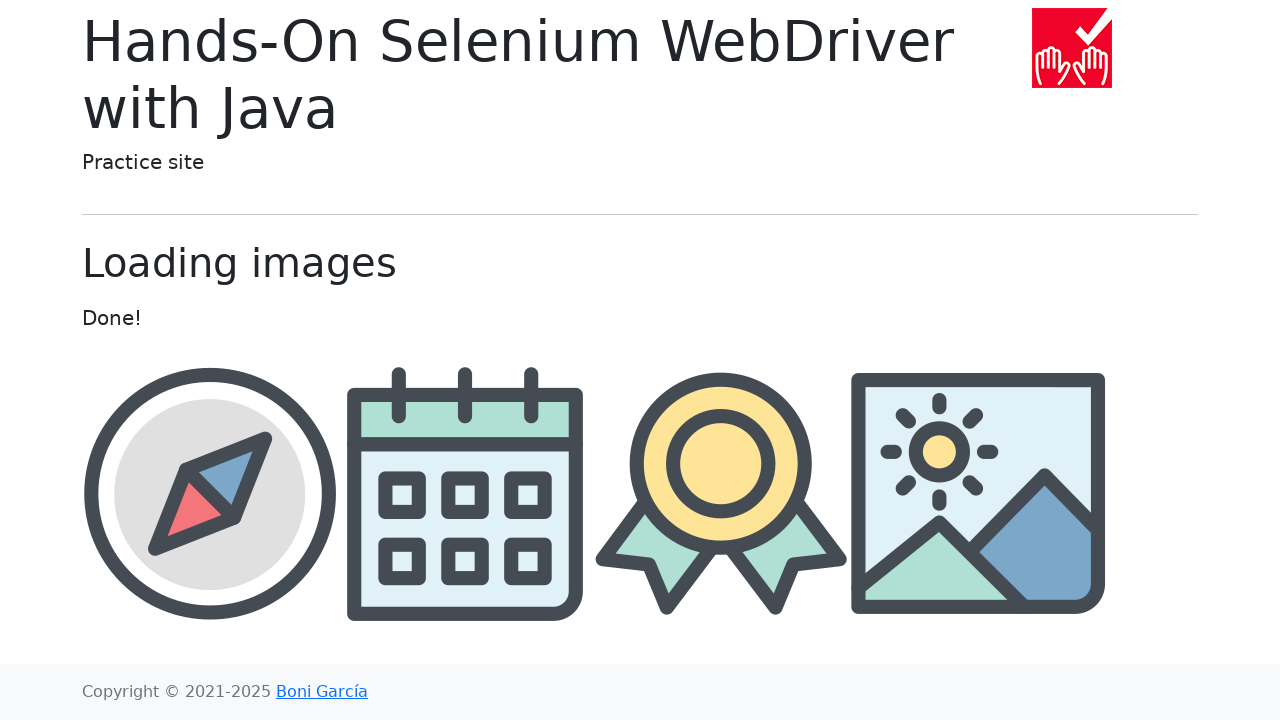

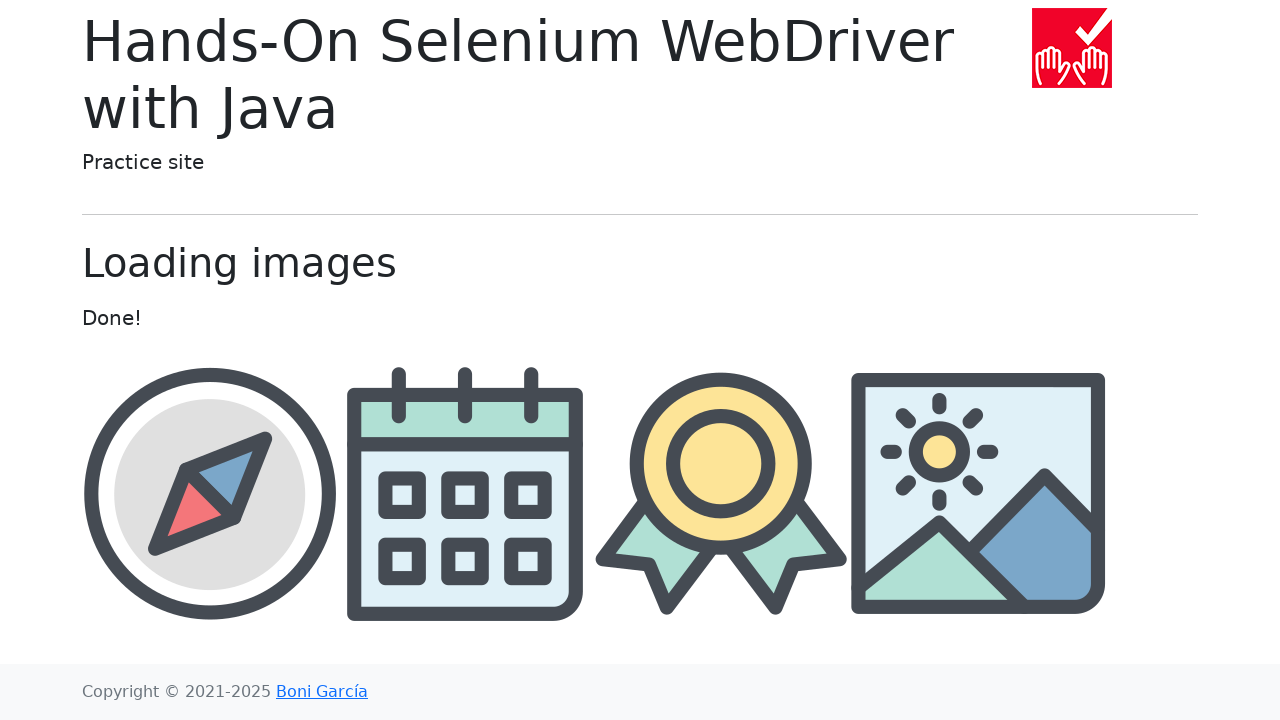